Tests switching between multiple windows/tabs by clicking various links (Google, Facebook, Tiki, Lazada) and verifying navigation using page titles

Starting URL: https://automationfc.github.io/basic-form/index.html

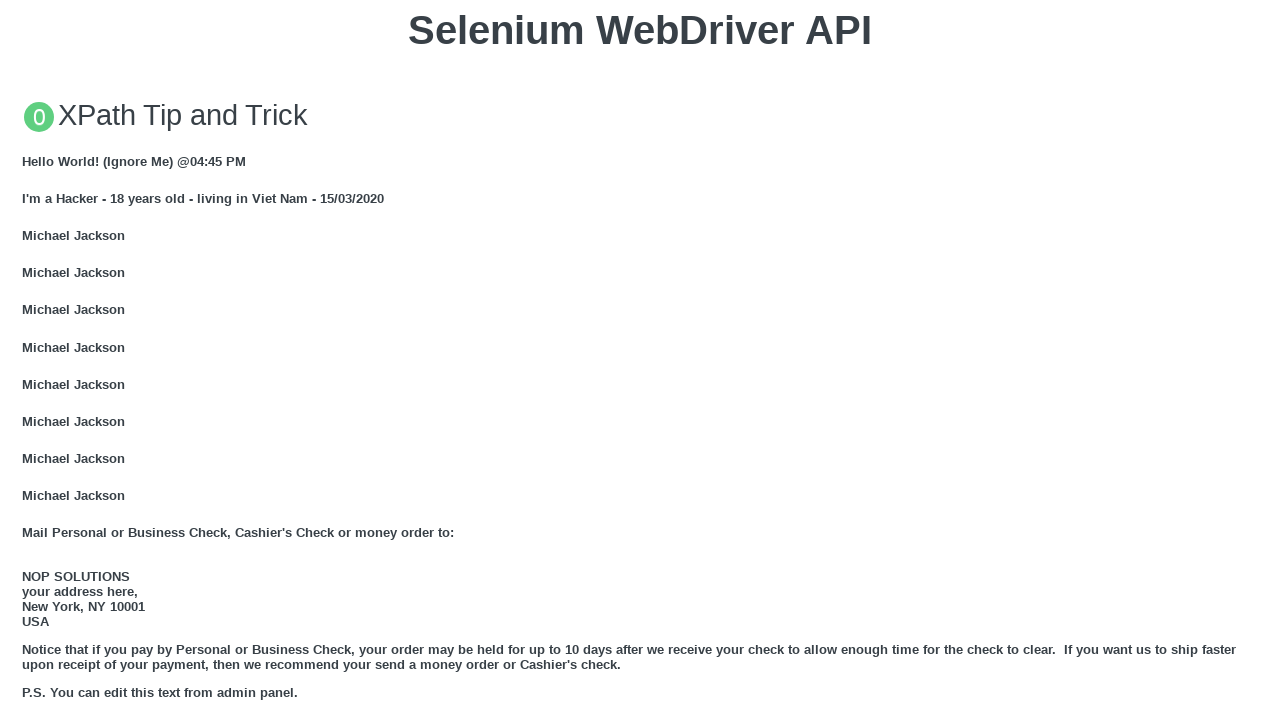

Clicked Google link at (56, 360) on xpath=//a[text()='GOOGLE']
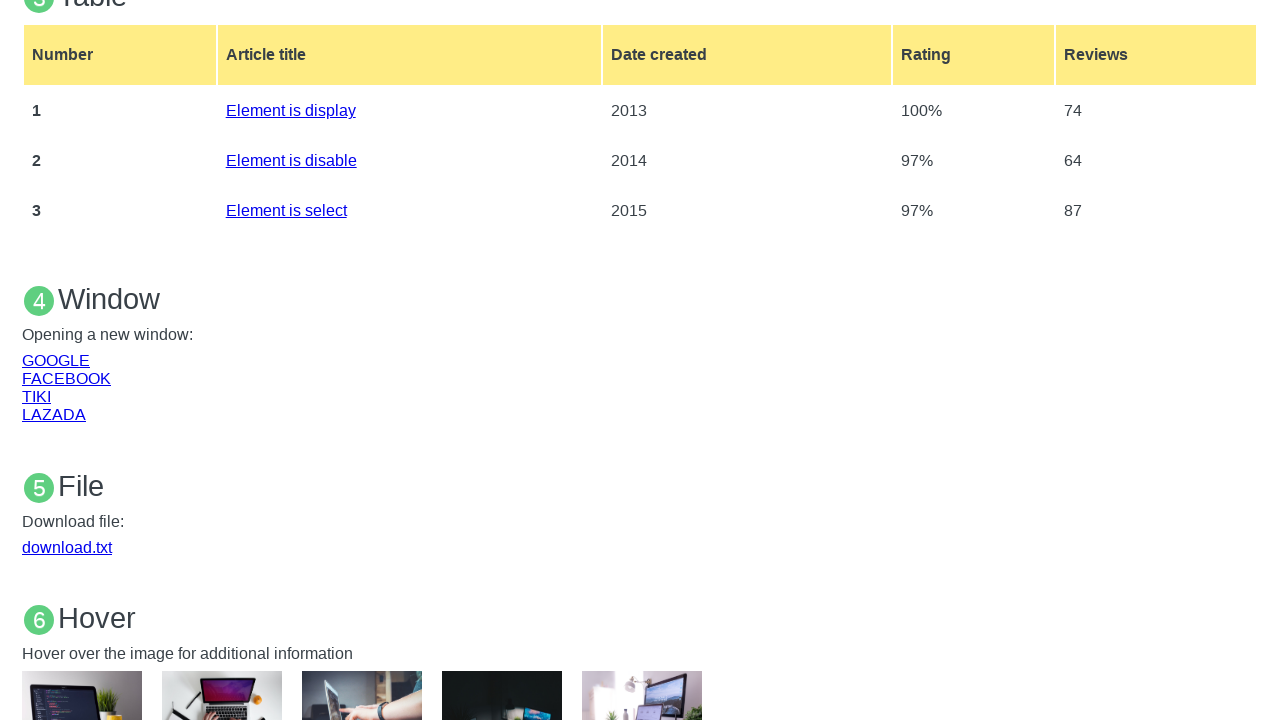

Waited 1000ms for Google tab to load
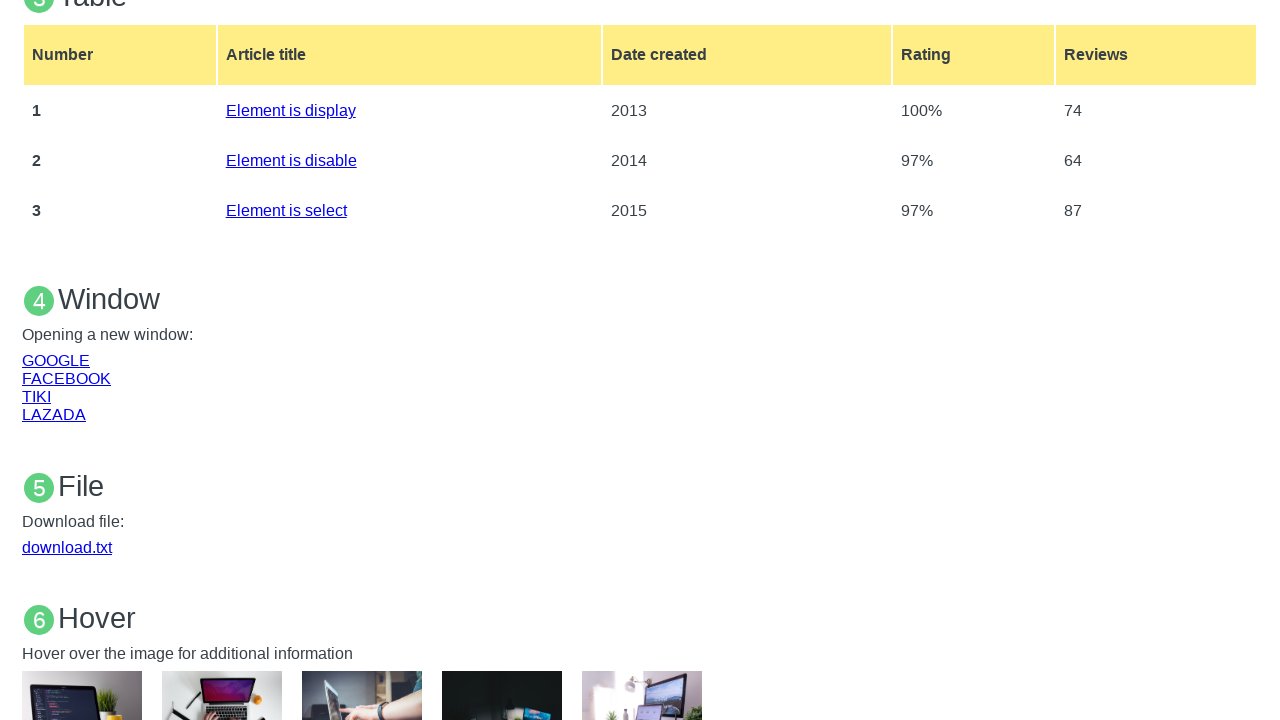

Switched to Google window by title
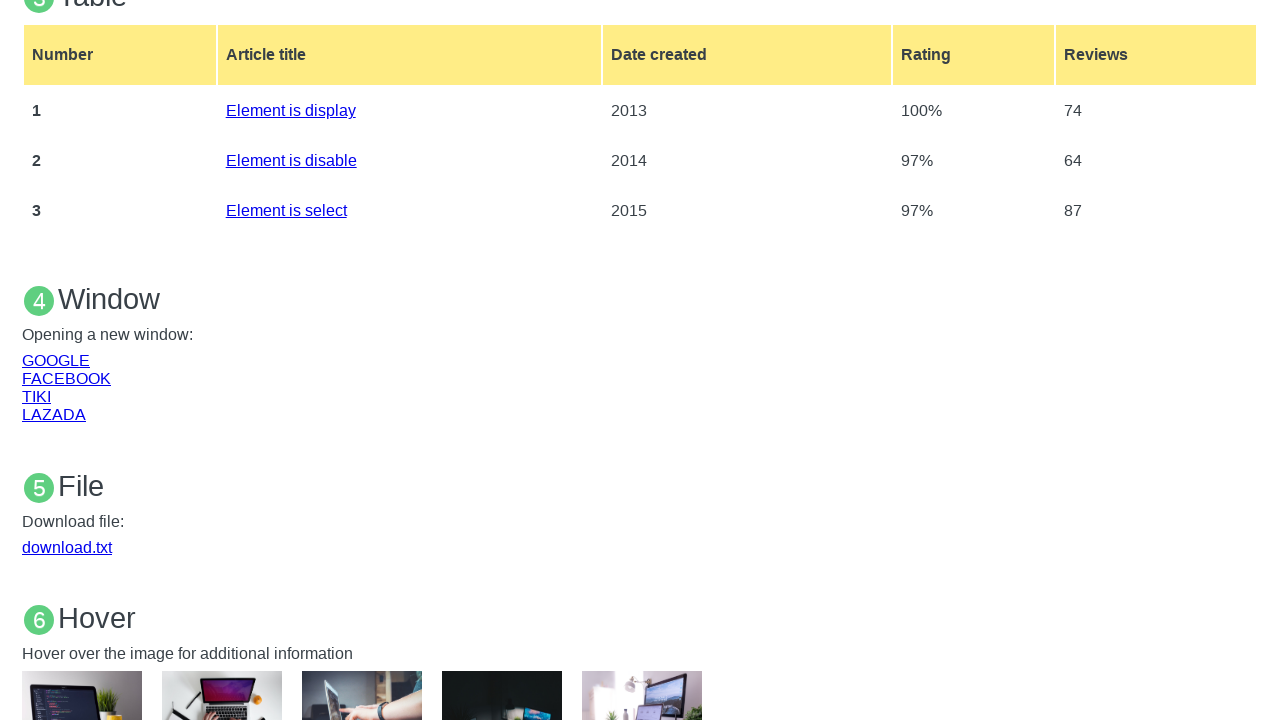

Switched back to main page (Selenium WebDriver)
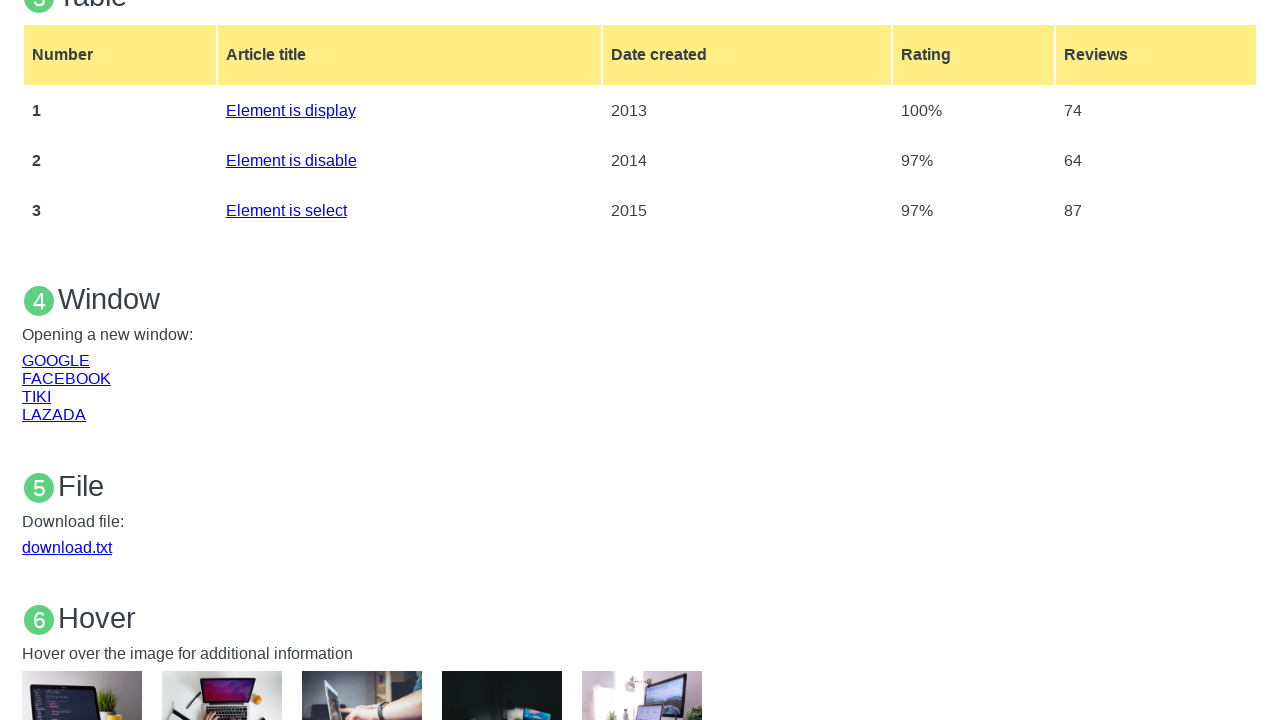

Clicked Facebook link on main page at (66, 378) on xpath=//a[text()='FACEBOOK']
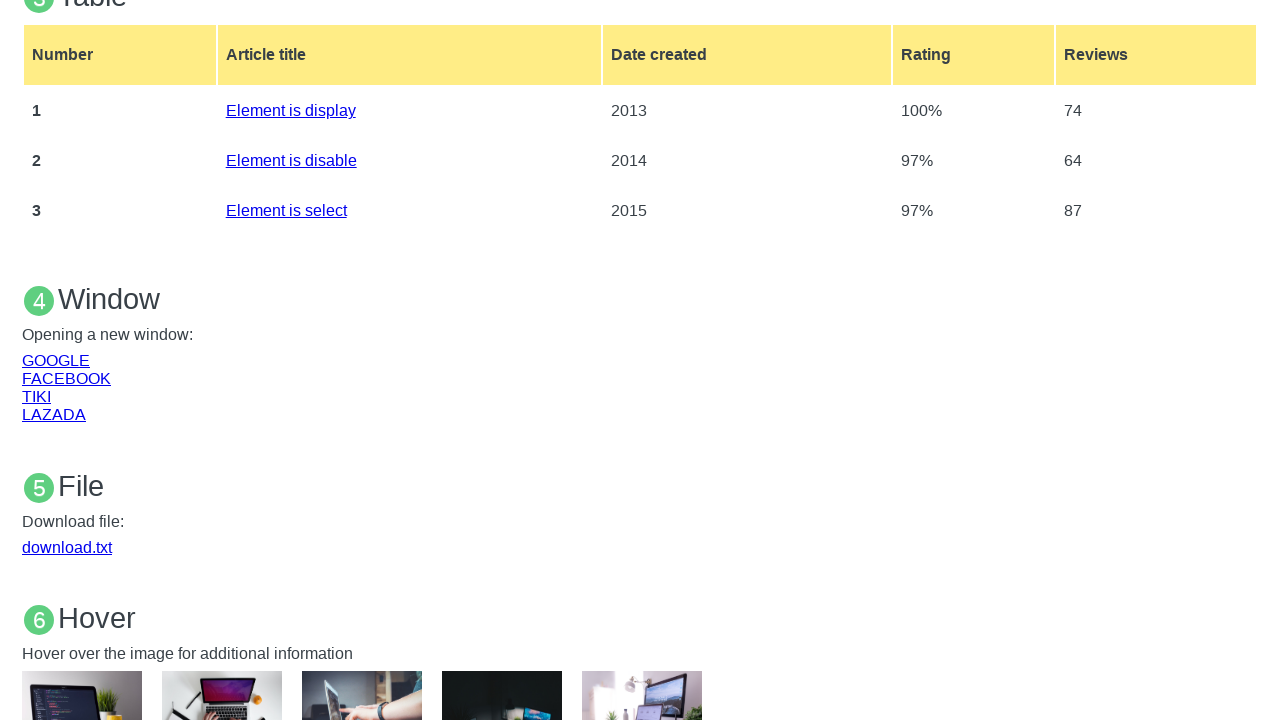

Waited 1000ms for Facebook tab to load
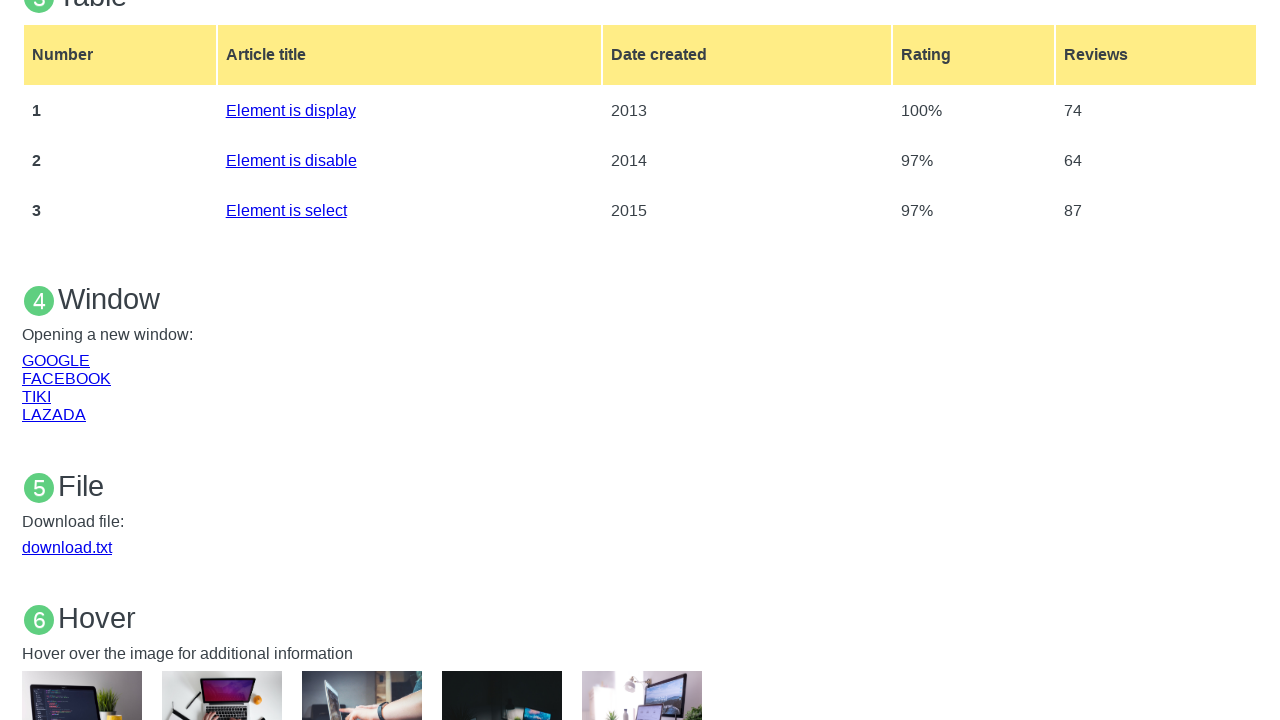

Switched to Facebook window by title
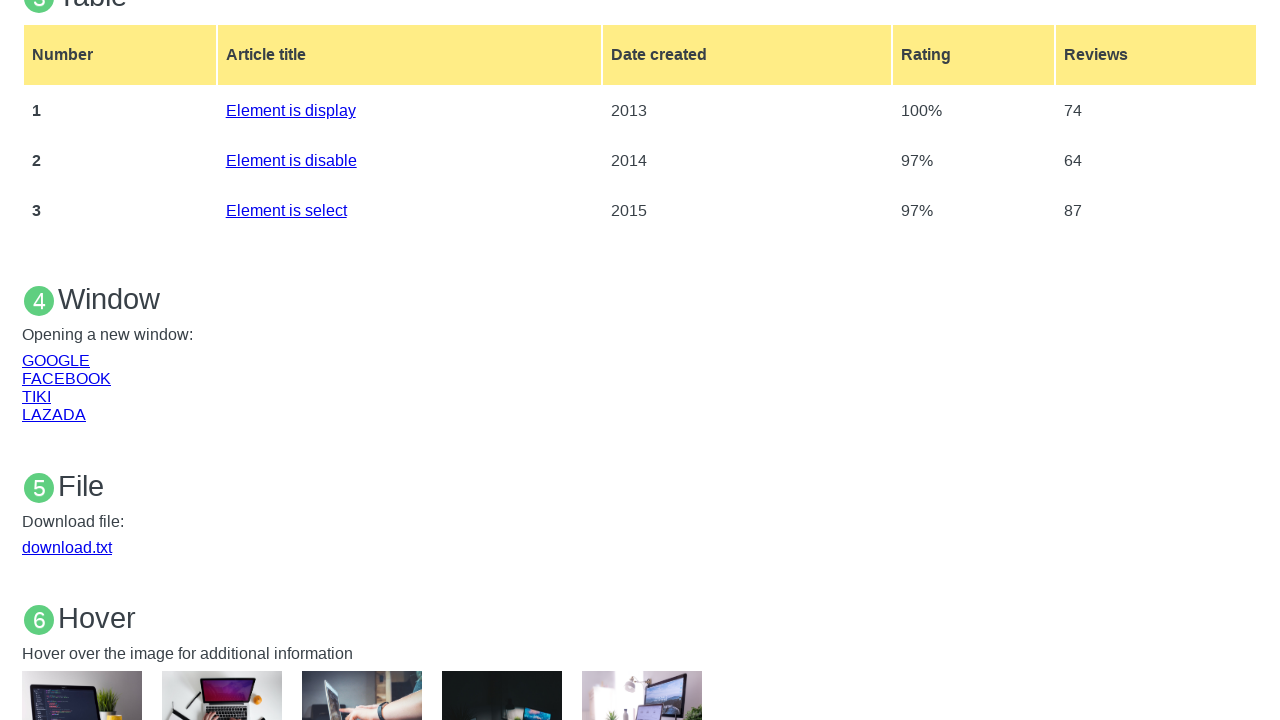

Switched back to main page (Selenium WebDriver)
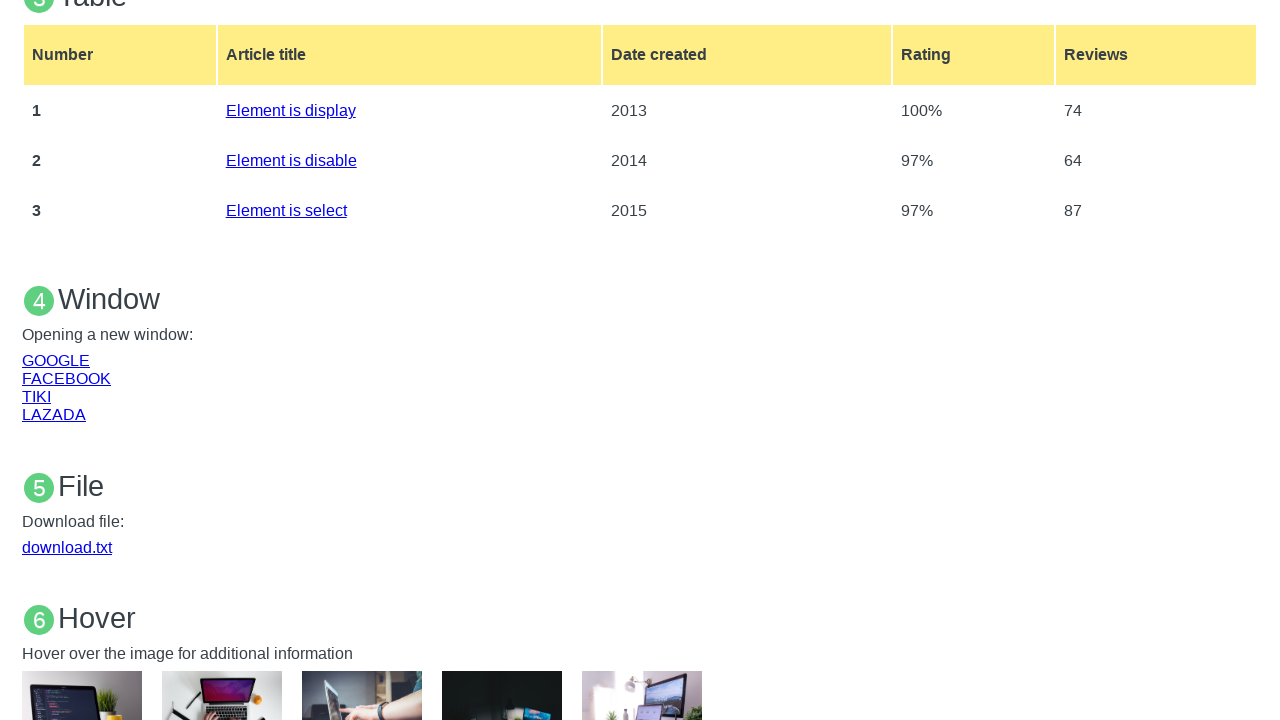

Clicked Tiki link on main page at (36, 396) on xpath=//a[text()='TIKI']
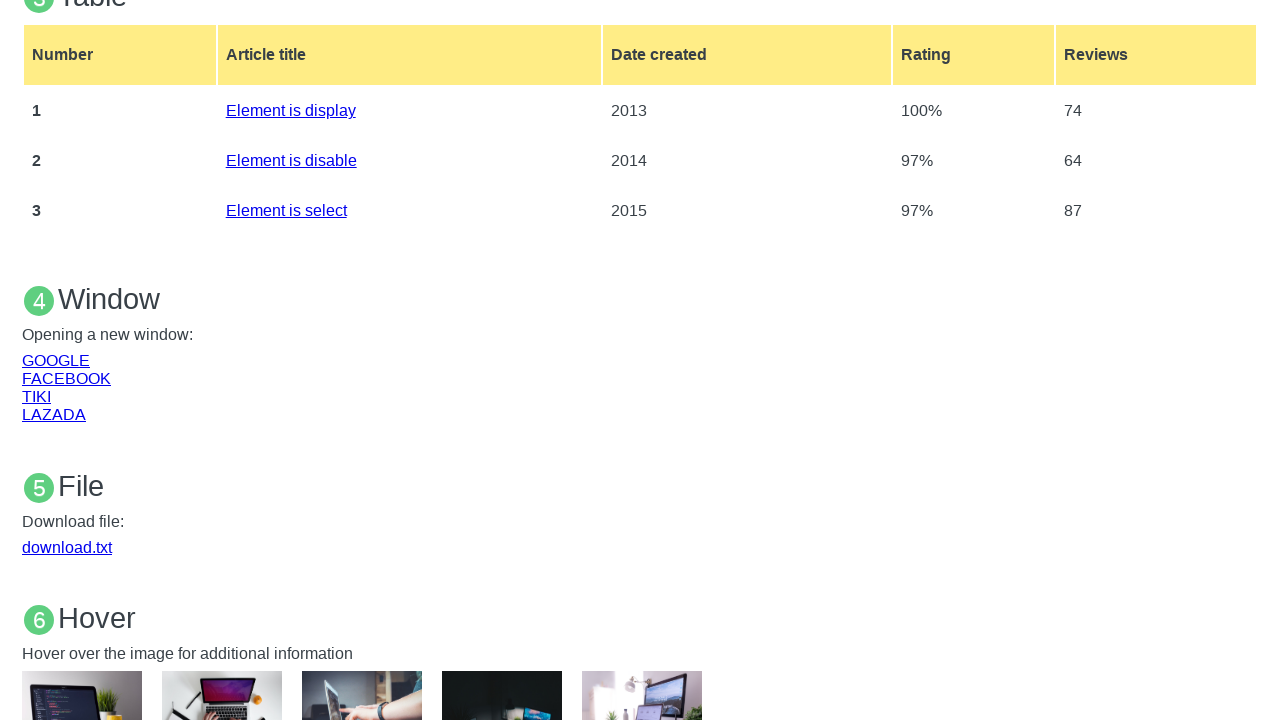

Waited 1000ms for Tiki tab to load
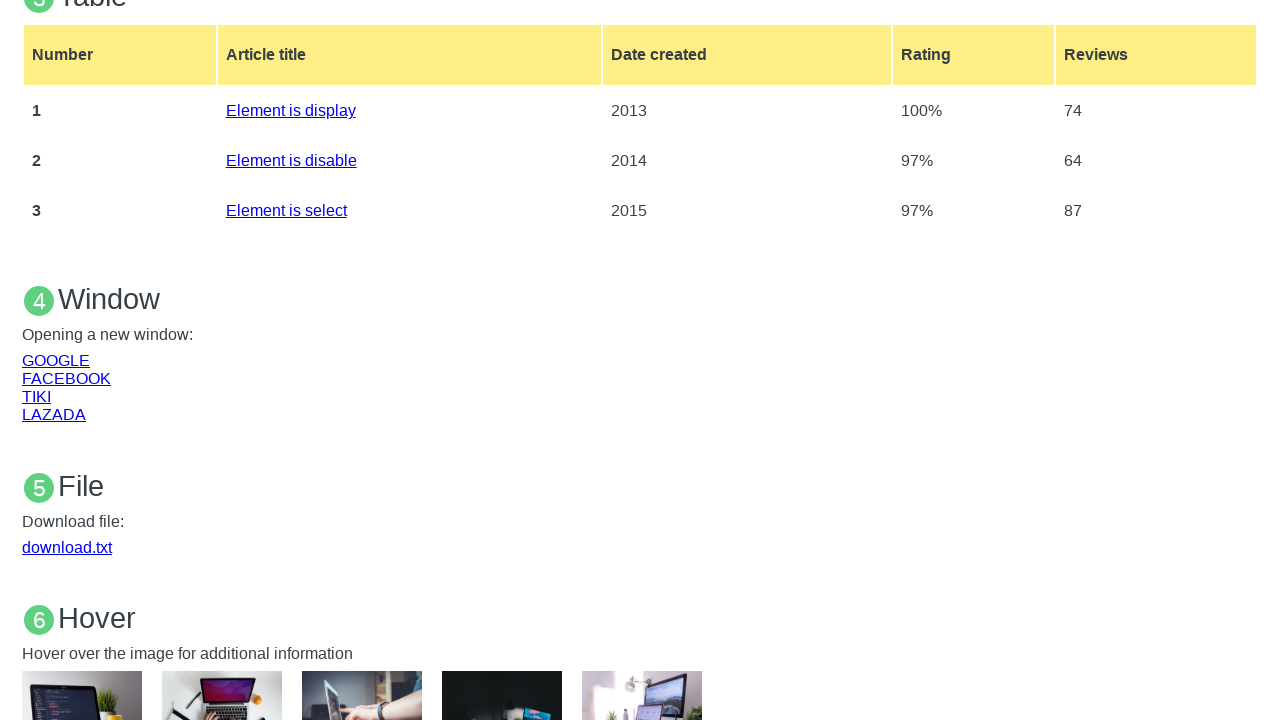

Switched to Tiki window by title
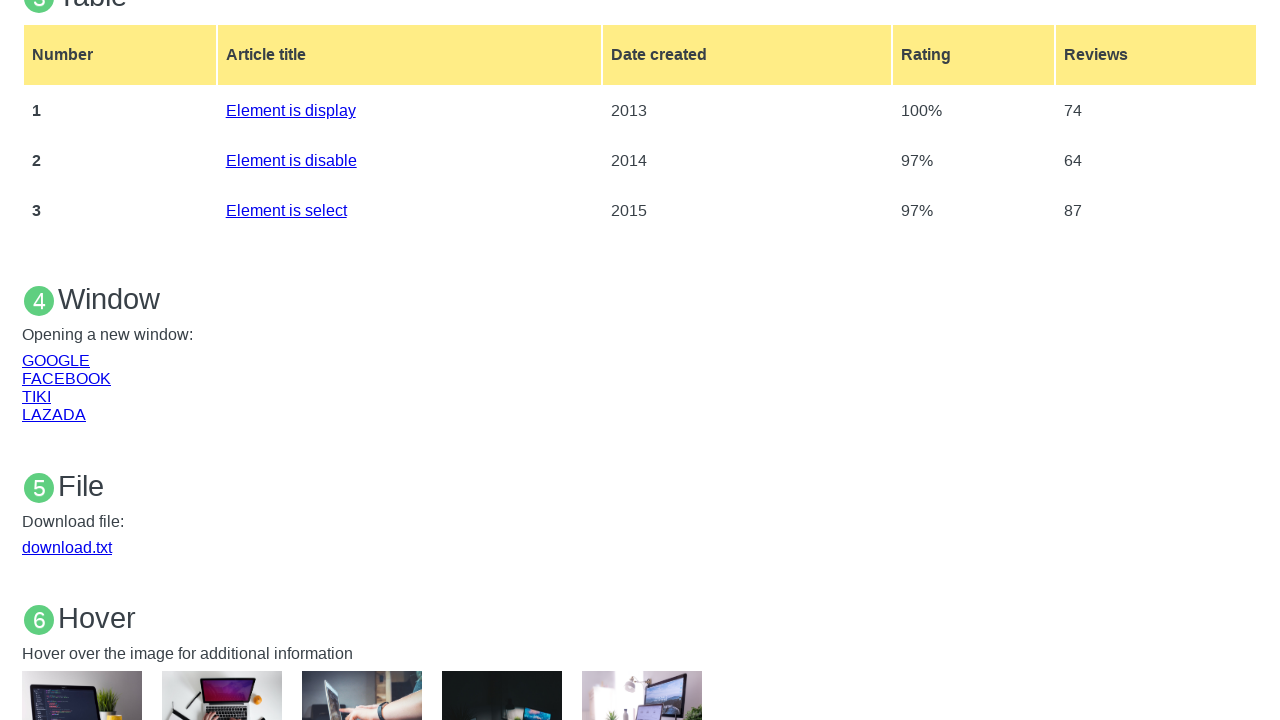

Verified Tiki page URL contains 'tiki.vn'
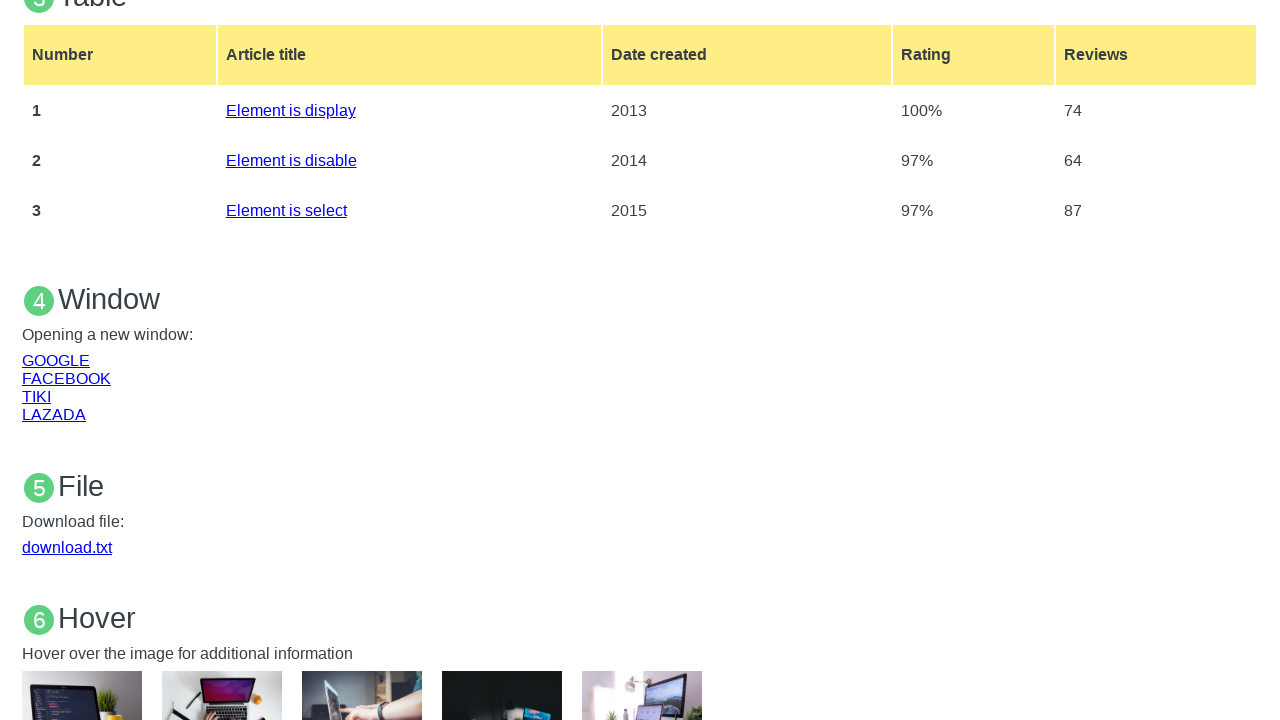

Switched back to main page (Selenium WebDriver)
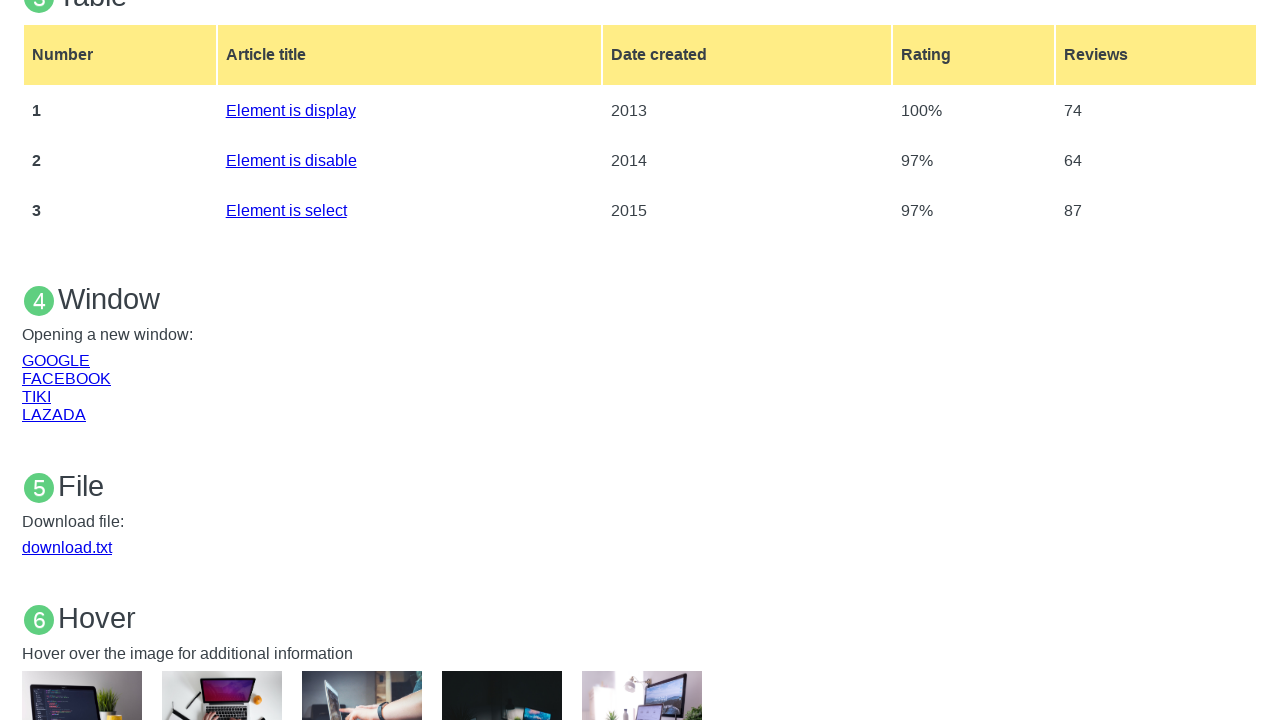

Clicked Lazada link on main page at (54, 414) on xpath=//a[text()='LAZADA']
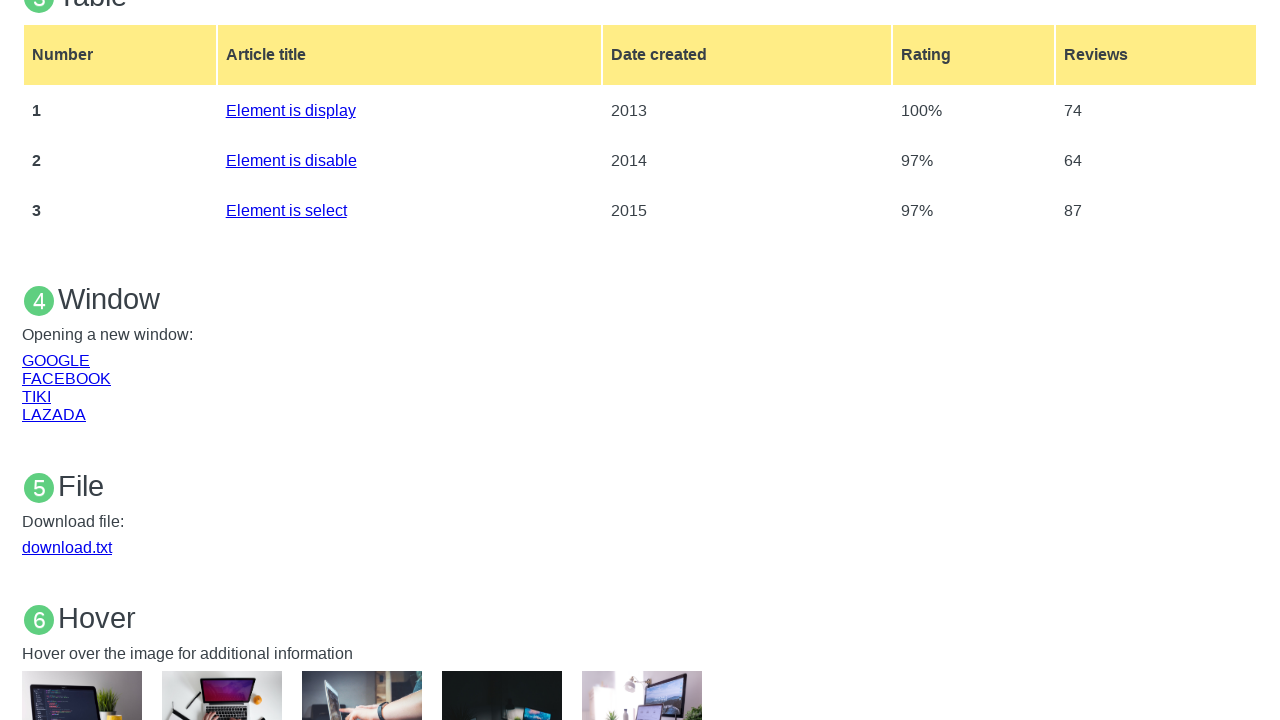

Waited 1000ms for Lazada tab to load
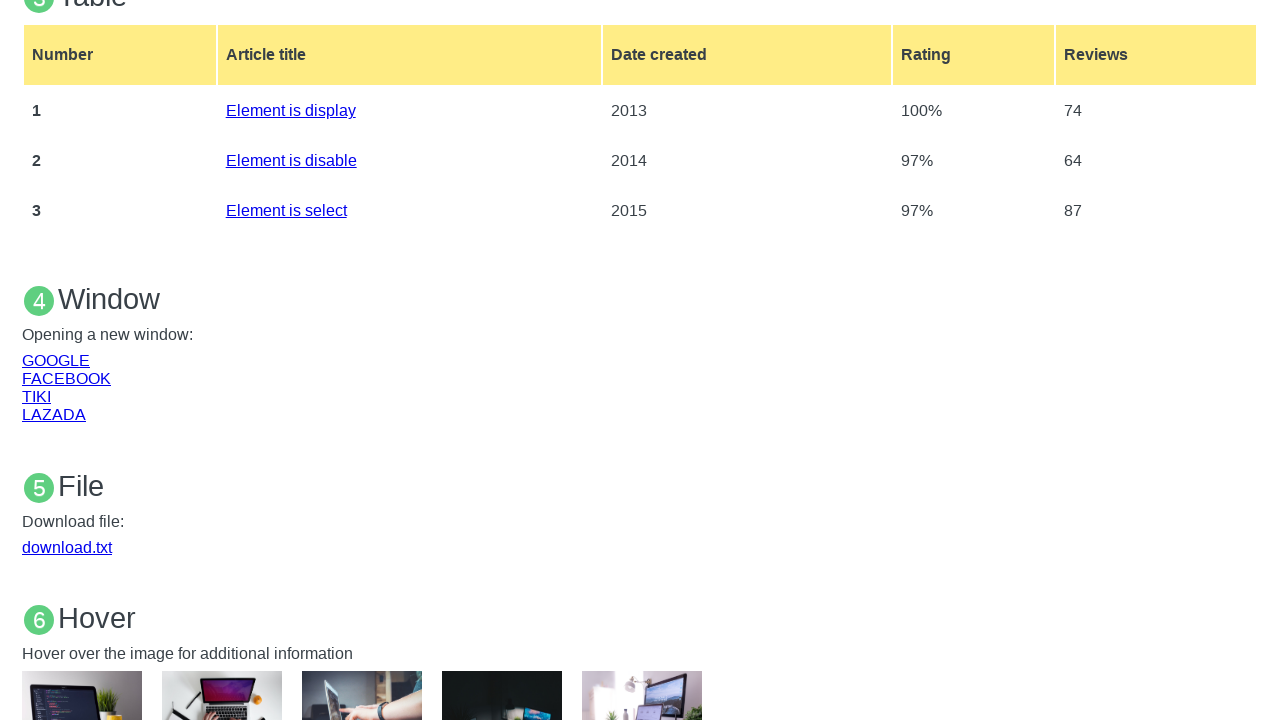

Switched to Lazada window by title
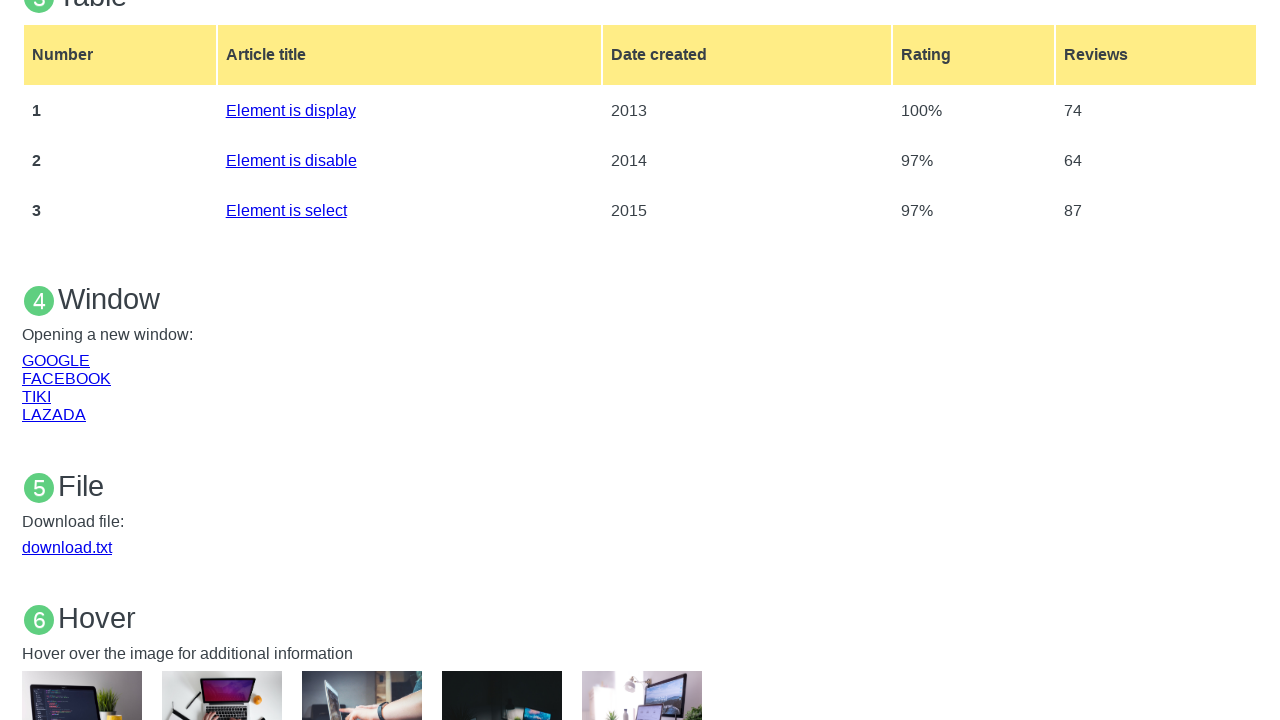

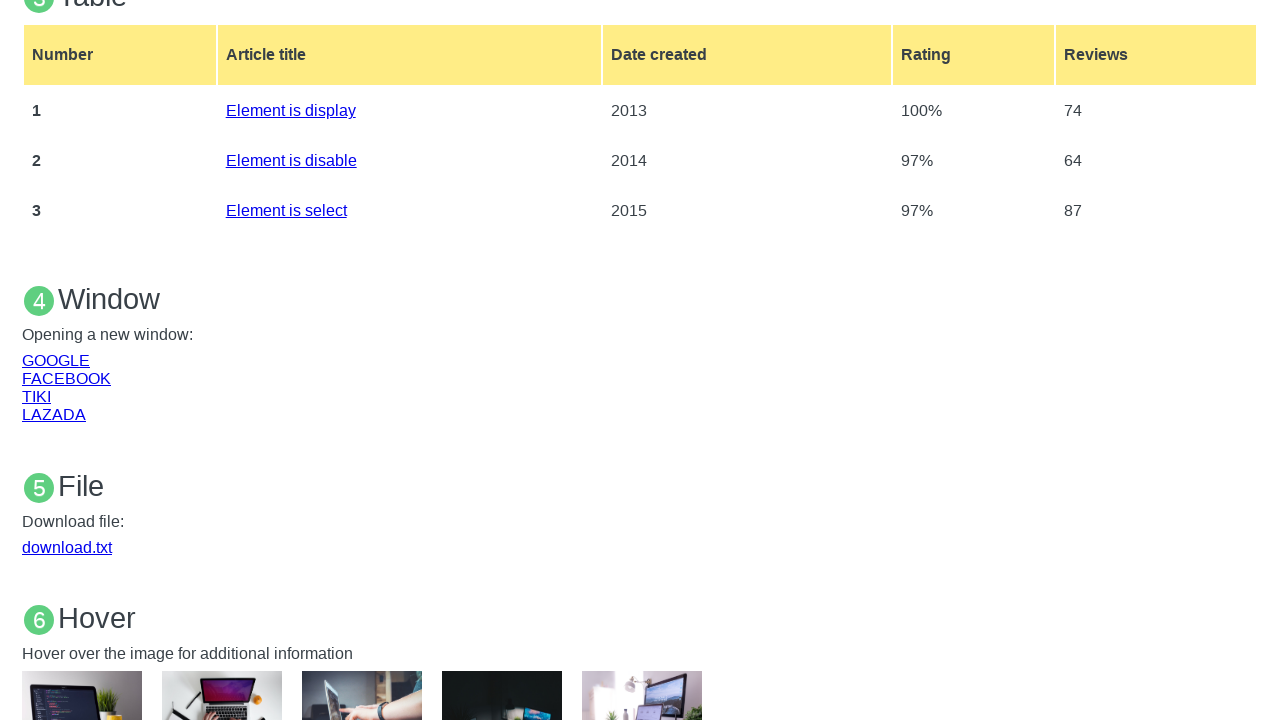